Tests dynamic dropdown functionality for flight booking by selecting departure and arrival cities where arrival city dropdown is dependent on departure city selection

Starting URL: https://rahulshettyacademy.com/dropdownsPractise/

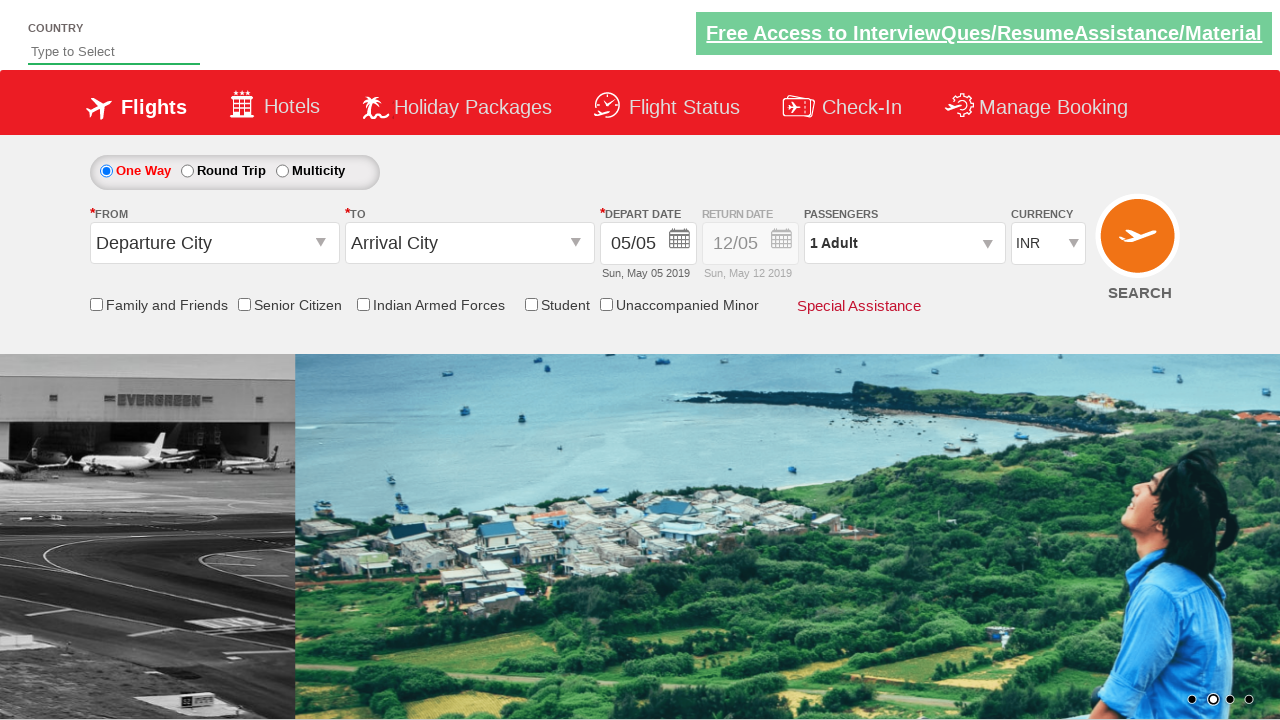

Clicked departure city dropdown to open at (214, 243) on #ctl00_mainContent_ddl_originStation1_CTXT
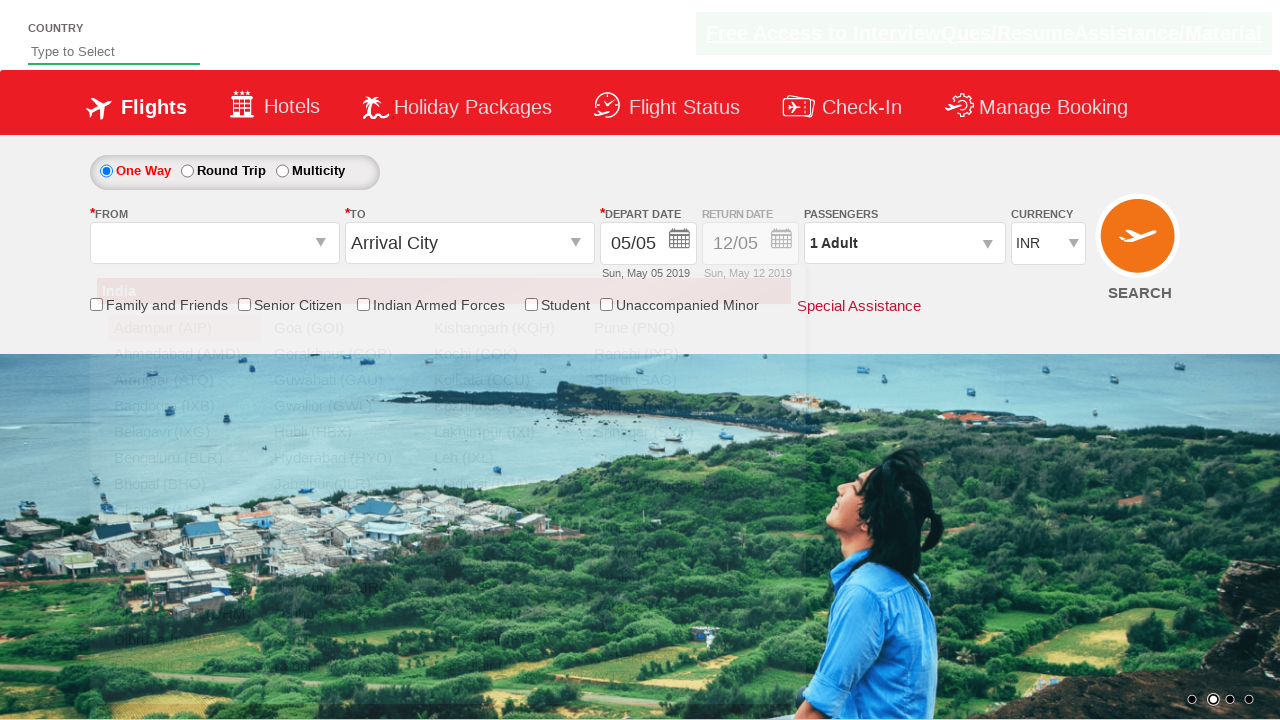

Selected Bangalore as departure city at (184, 458) on div#glsctl00_mainContent_ddl_originStation1_CTNR a[value='BLR']
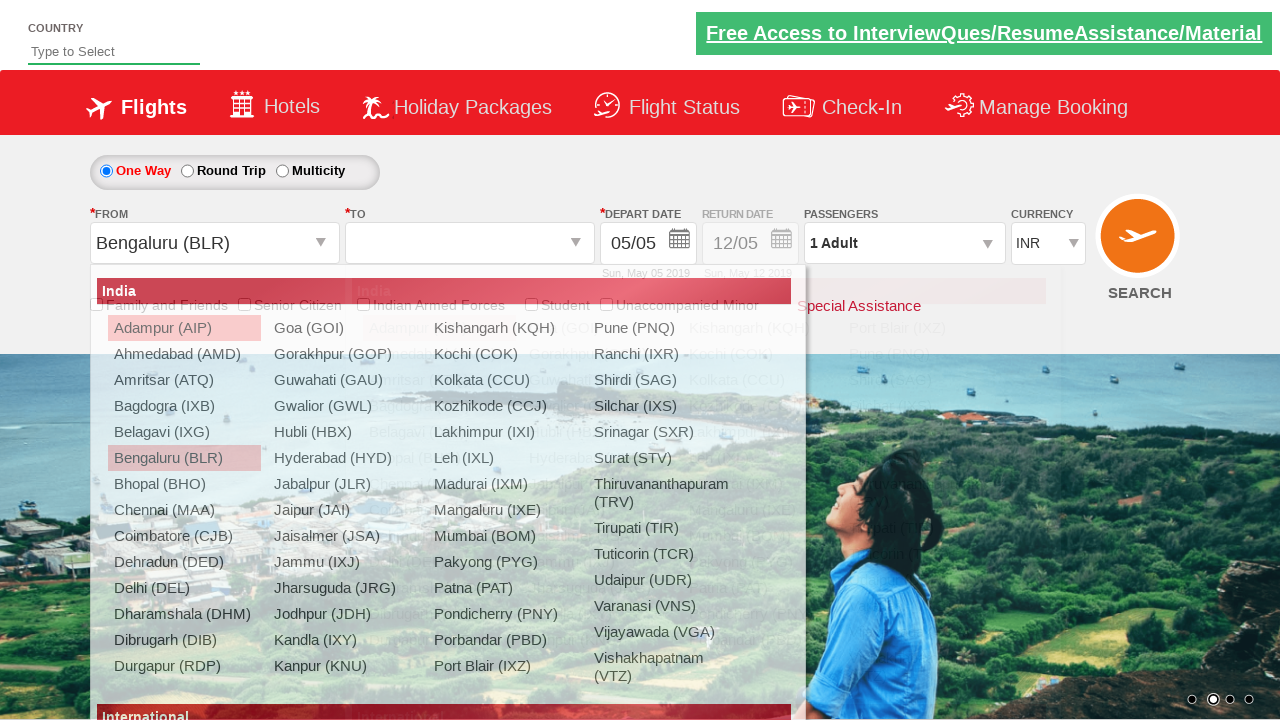

Waited for arrival city dropdown to become active after departure selection
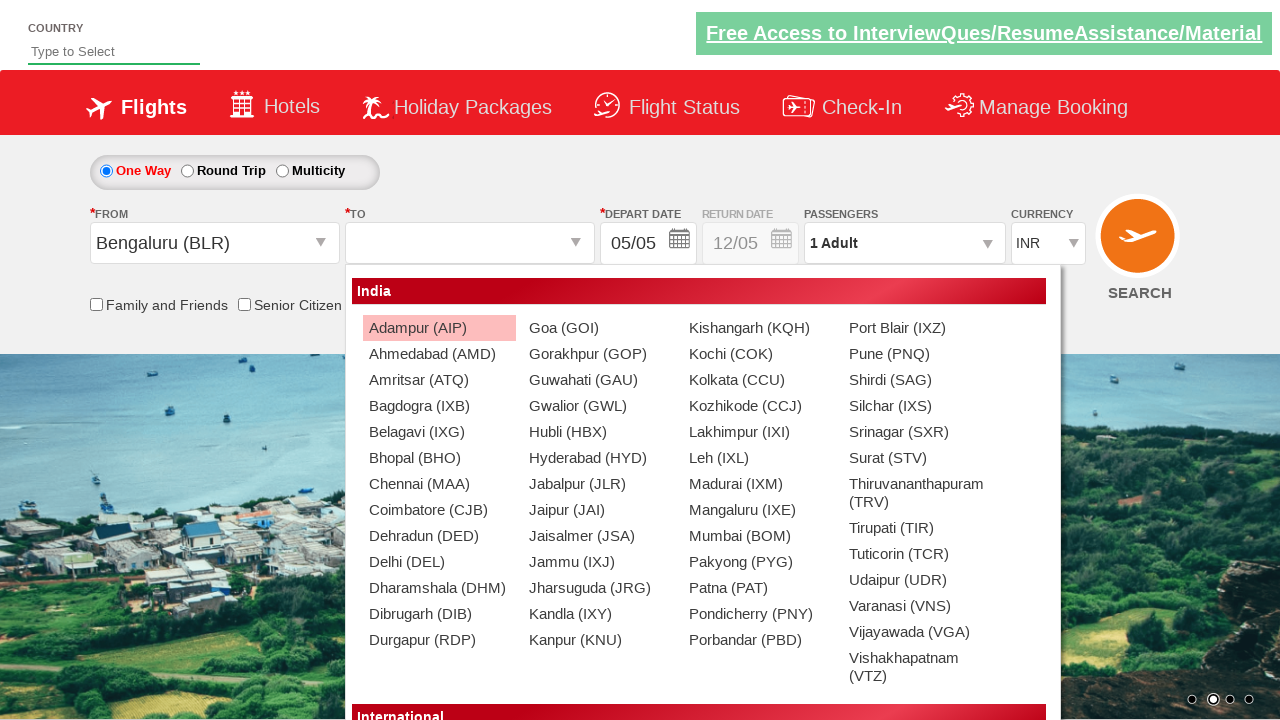

Selected Chennai as arrival city at (439, 484) on div#glsctl00_mainContent_ddl_destinationStation1_CTNR a[value='MAA']
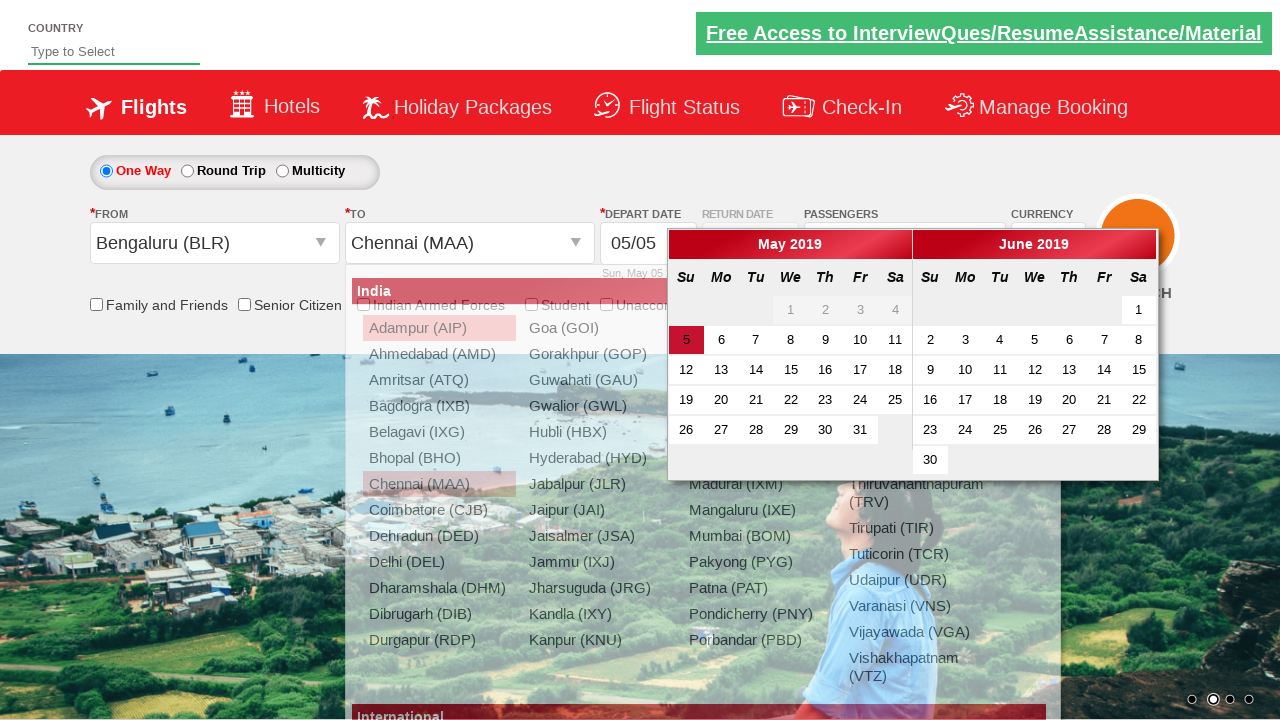

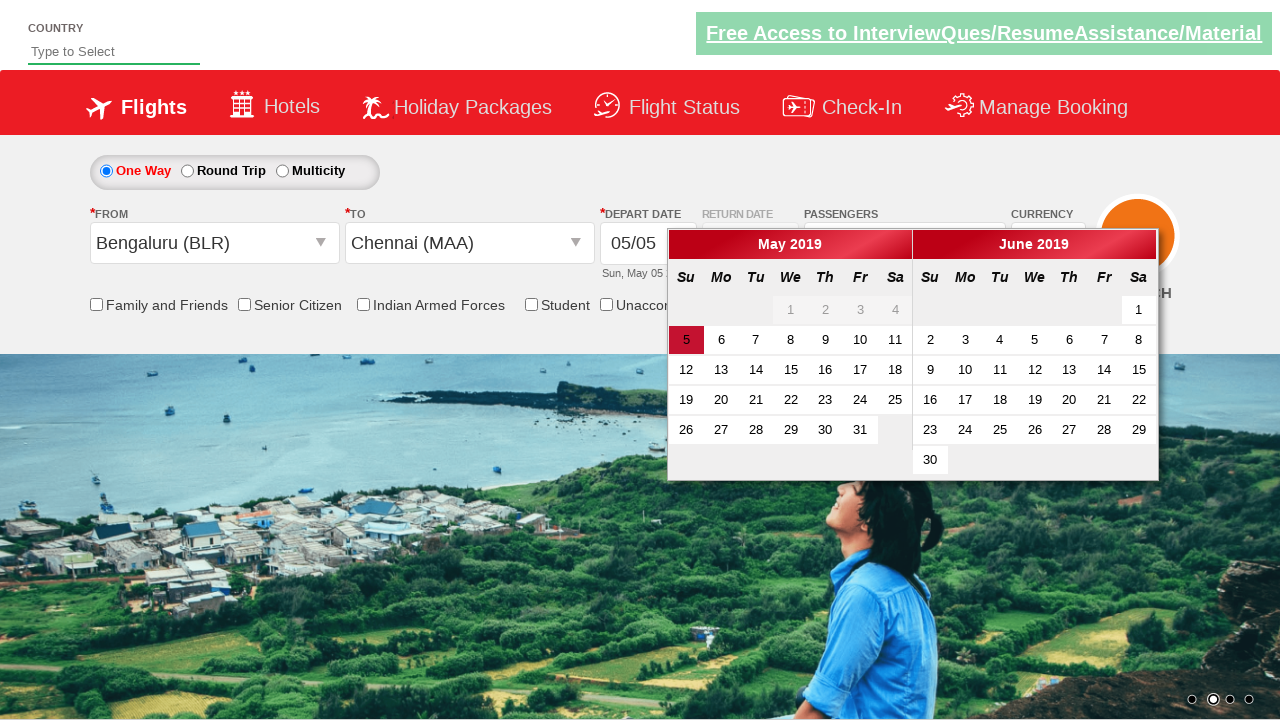